Tests JavaScript confirm alert handling by clicking a button that triggers a confirm dialog and then dismissing it

Starting URL: https://the-internet.herokuapp.com/javascript_alerts

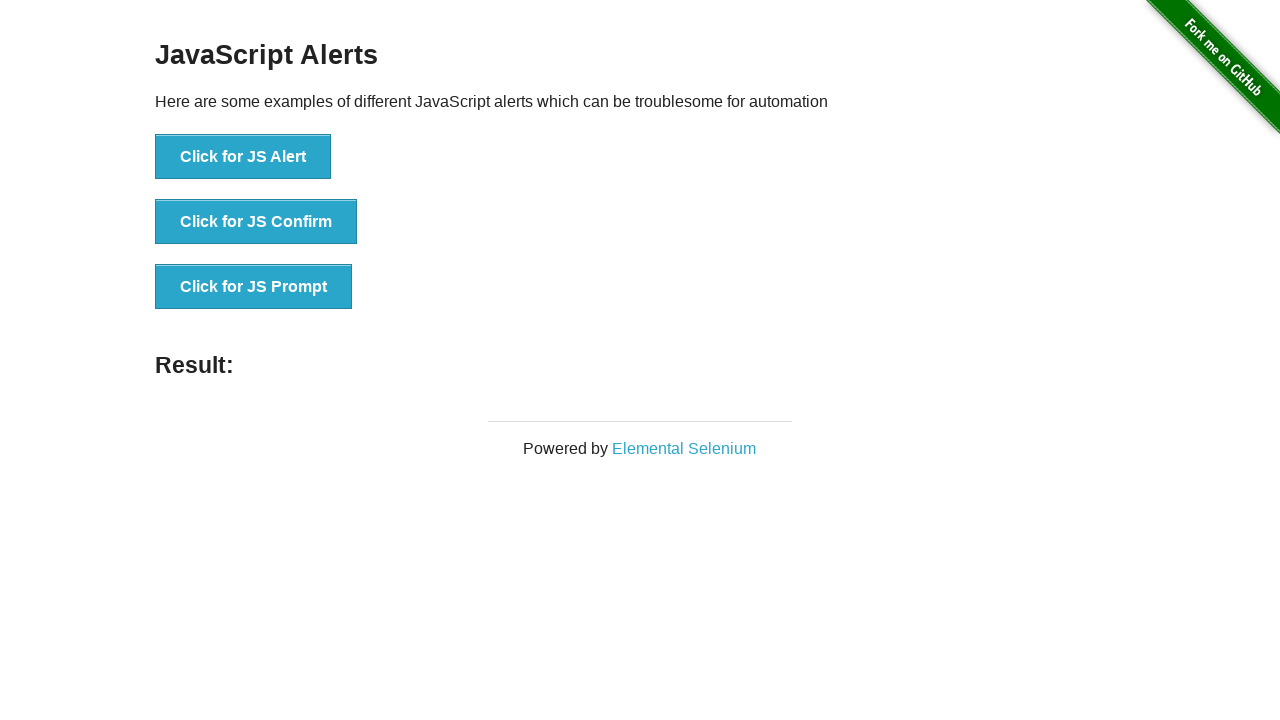

Clicked the JavaScript confirm button at (256, 222) on xpath=//*[@id="content"]/div/ul/li[2]/button
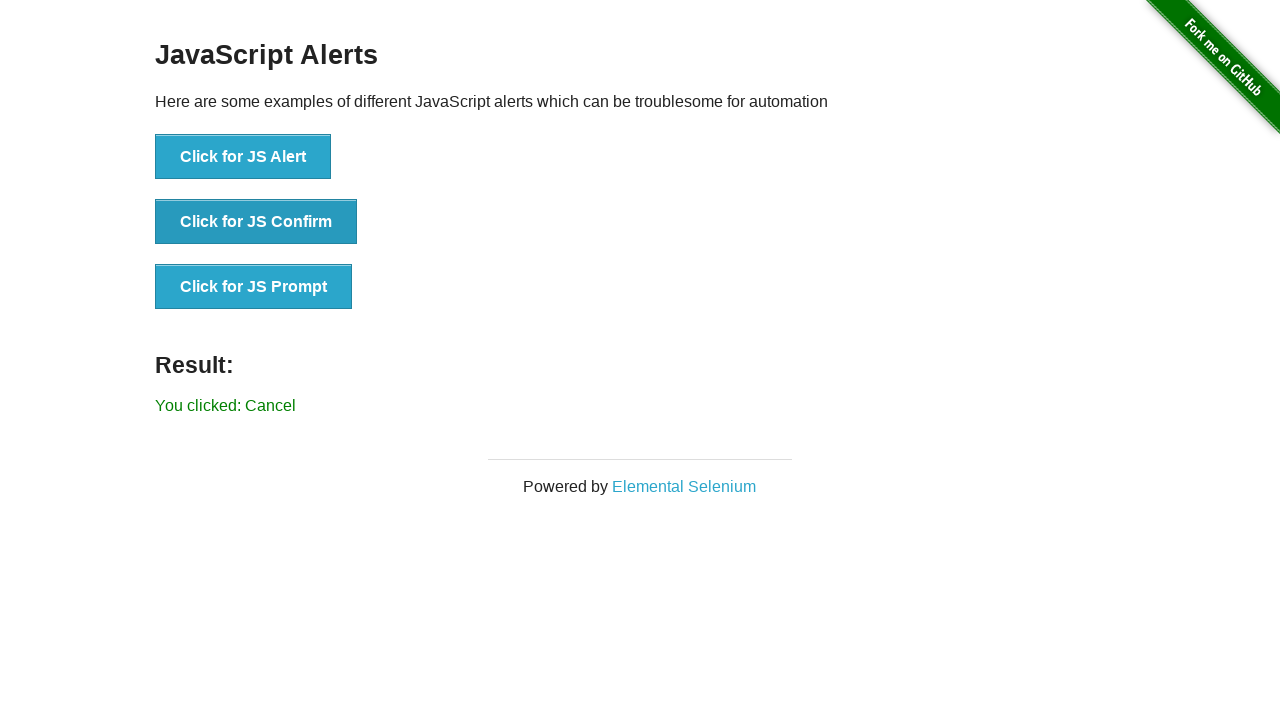

Set up dialog handler to dismiss confirm alerts
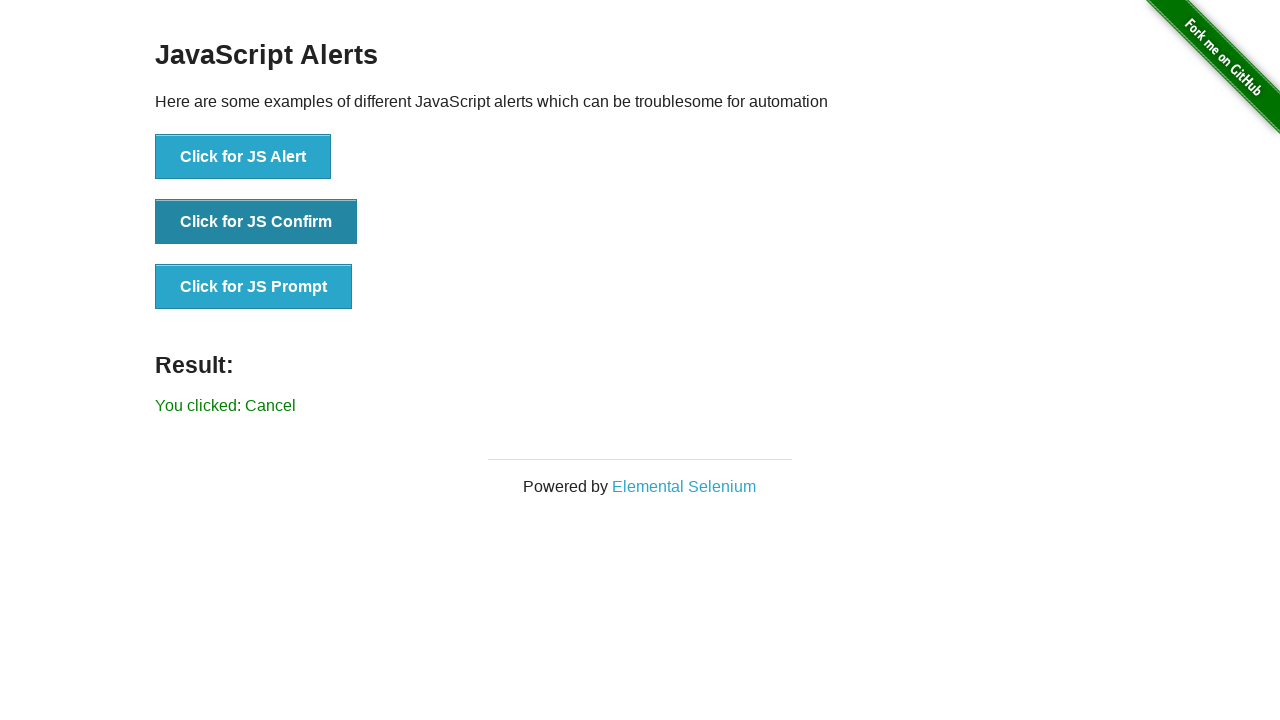

Clicked the JavaScript confirm button again to trigger dialog with handler at (256, 222) on xpath=//*[@id="content"]/div/ul/li[2]/button
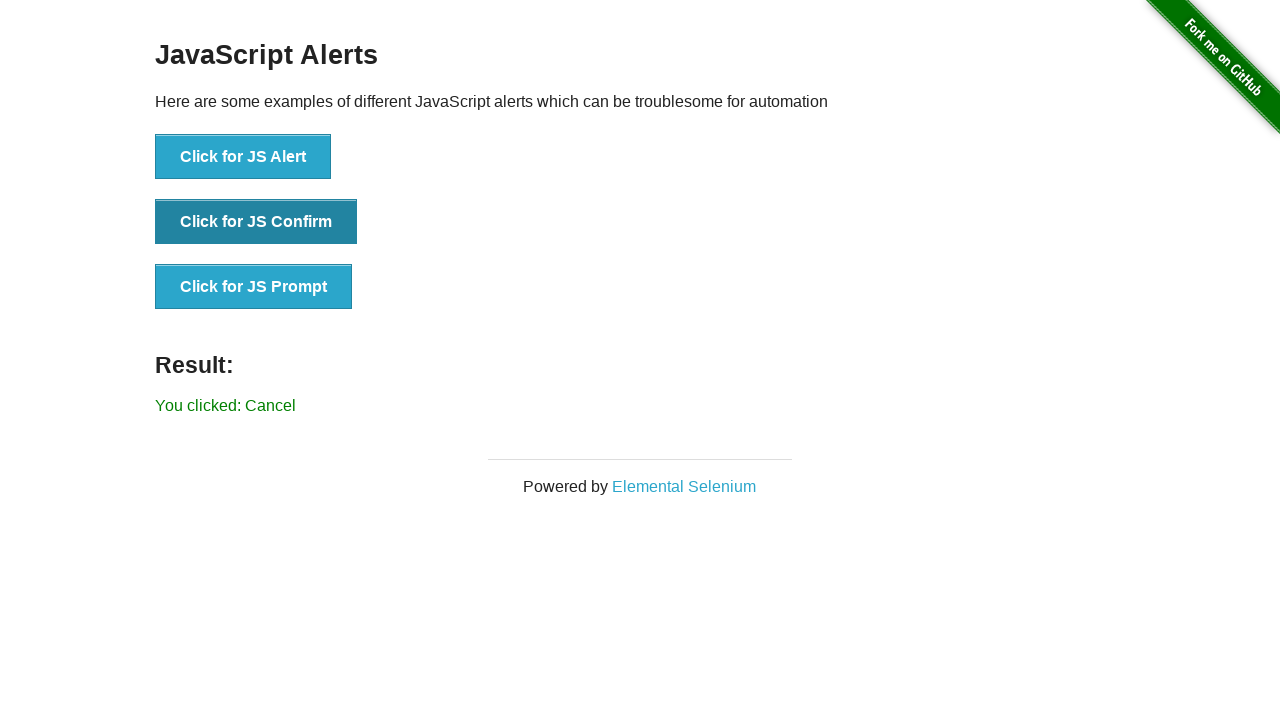

Confirm dialog was dismissed and result message appeared
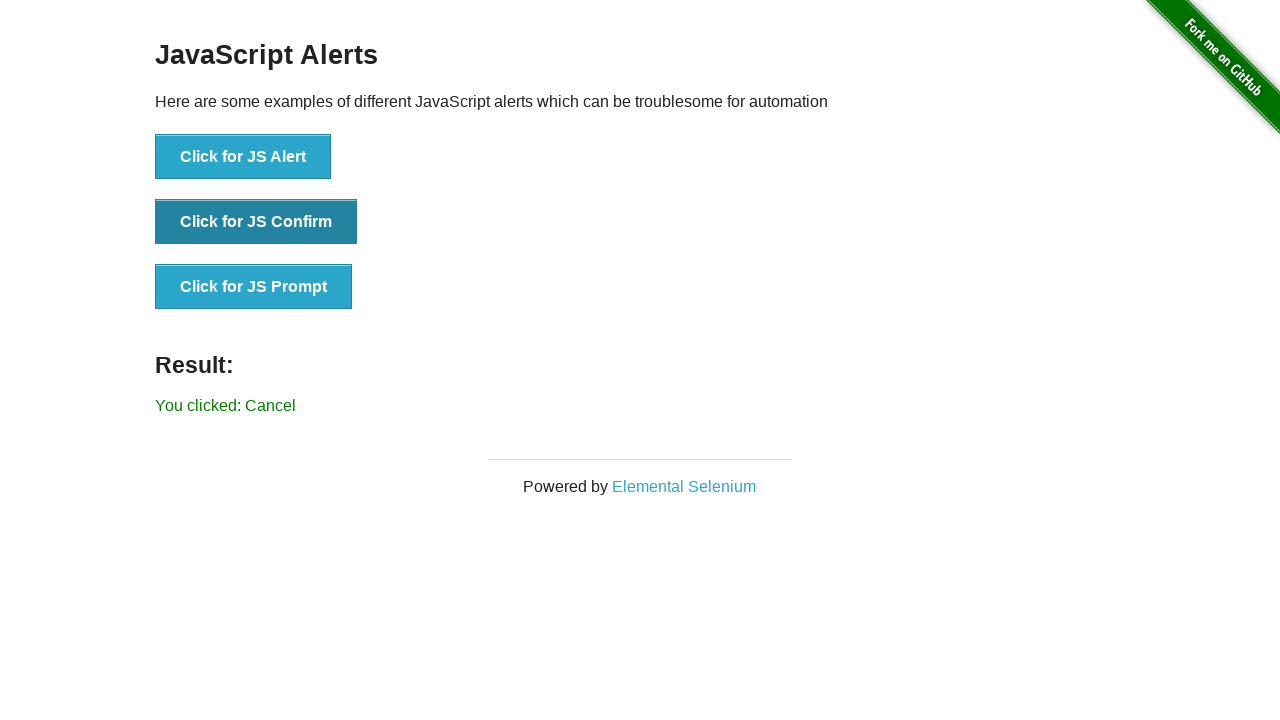

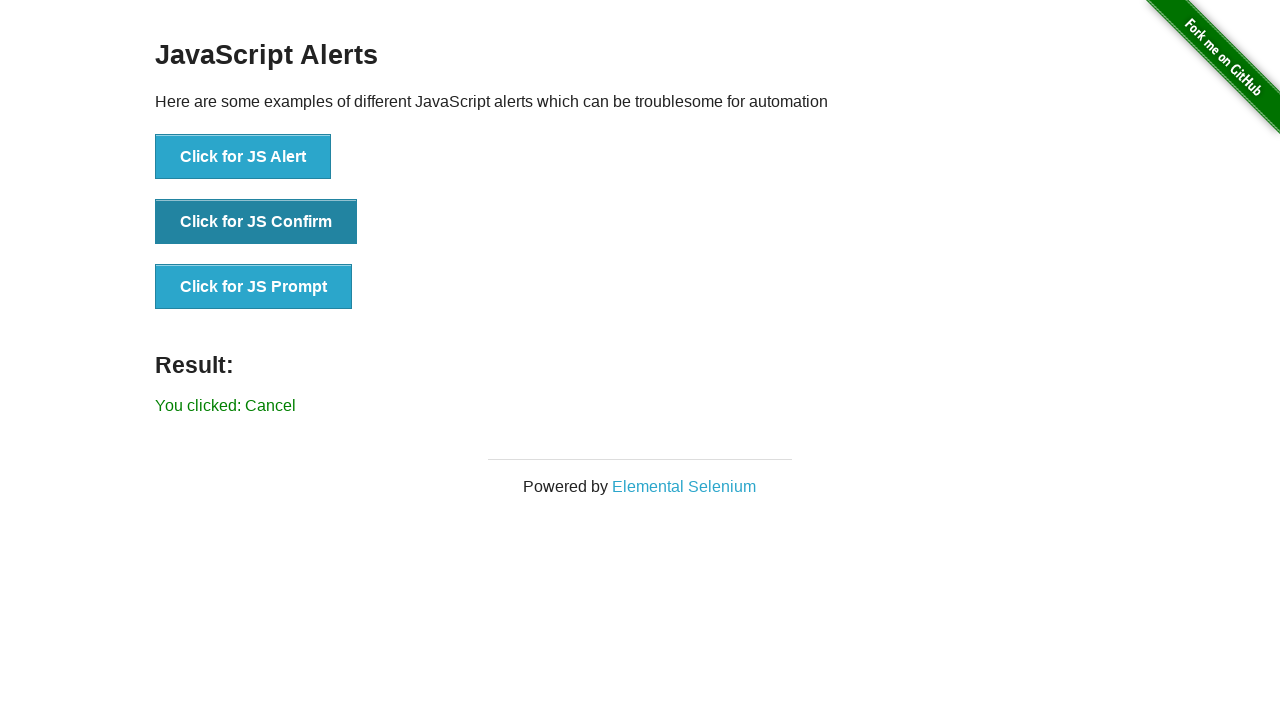